Tests that edits are saved when the edit input loses focus (blur event)

Starting URL: https://demo.playwright.dev/todomvc

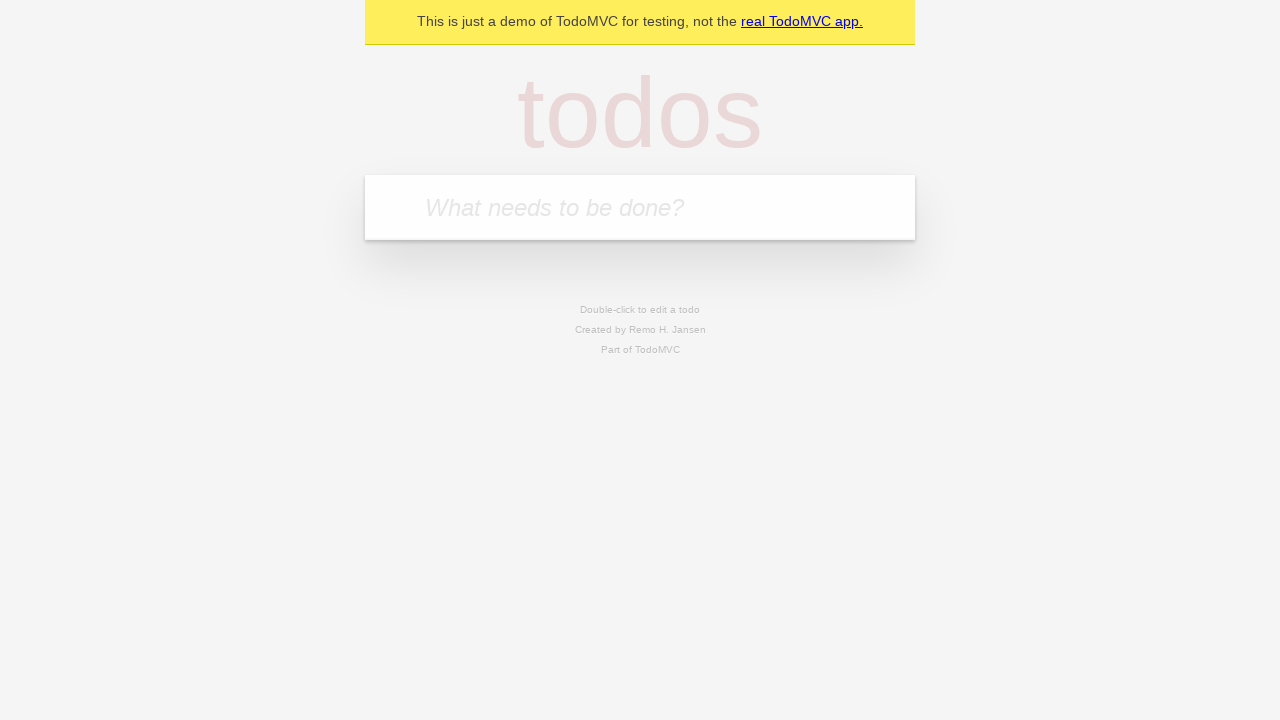

Filled new todo input with 'buy some cheese' on internal:attr=[placeholder="What needs to be done?"i]
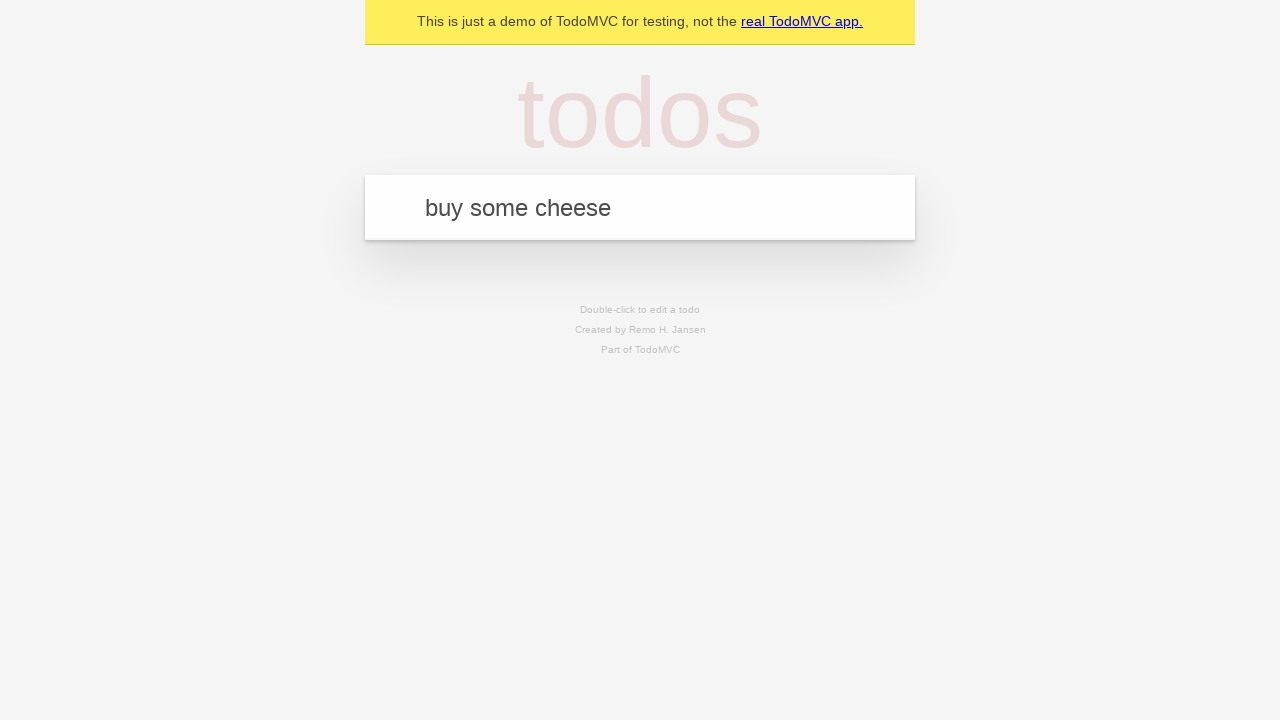

Pressed Enter to add todo 'buy some cheese' on internal:attr=[placeholder="What needs to be done?"i]
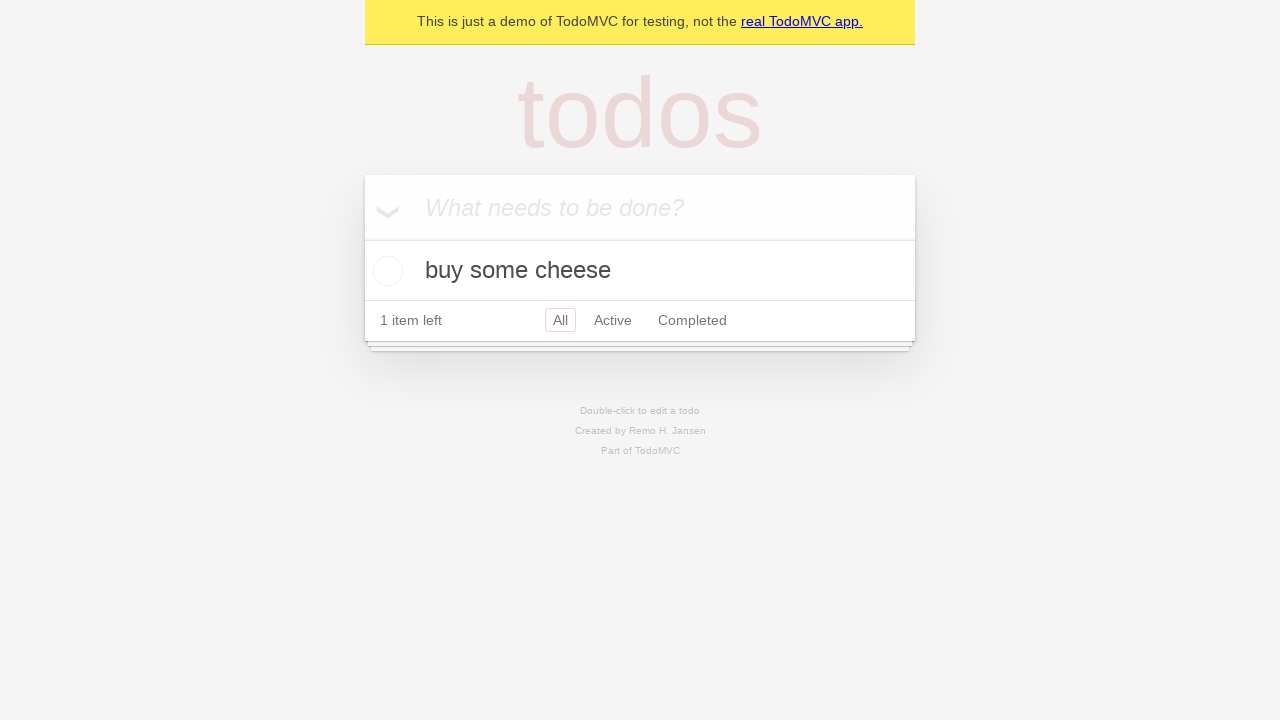

Filled new todo input with 'feed the cat' on internal:attr=[placeholder="What needs to be done?"i]
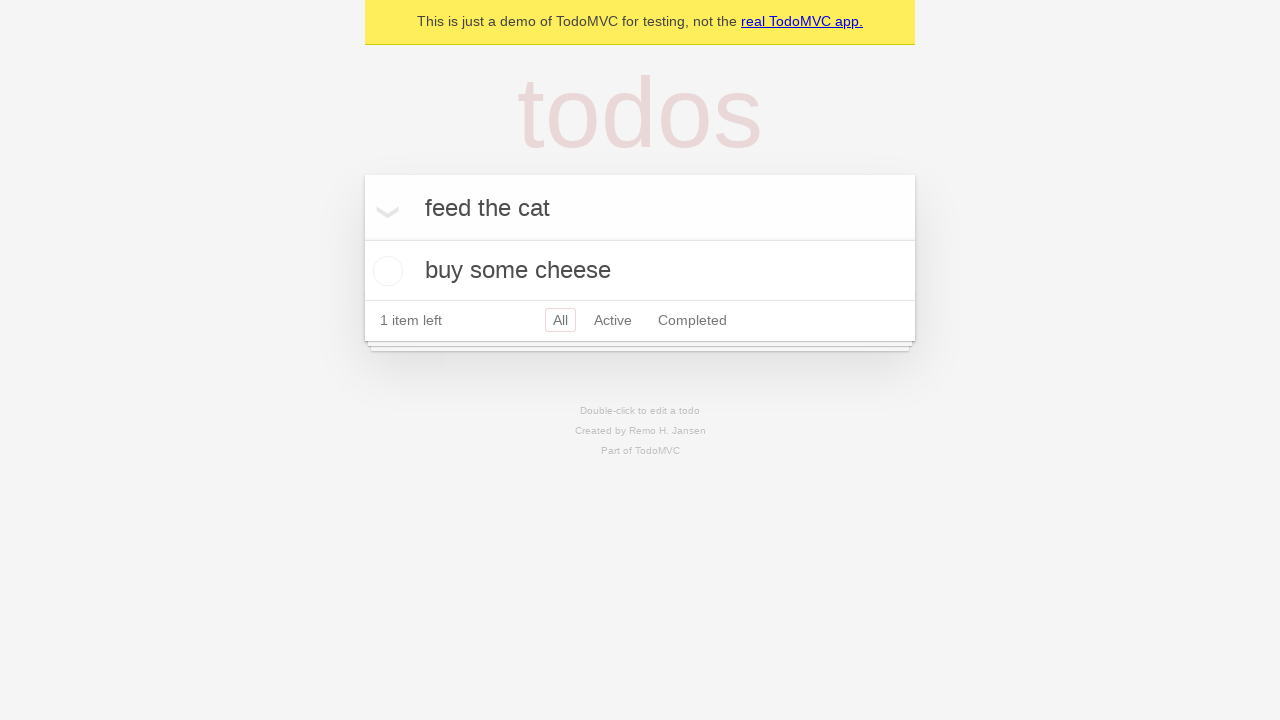

Pressed Enter to add todo 'feed the cat' on internal:attr=[placeholder="What needs to be done?"i]
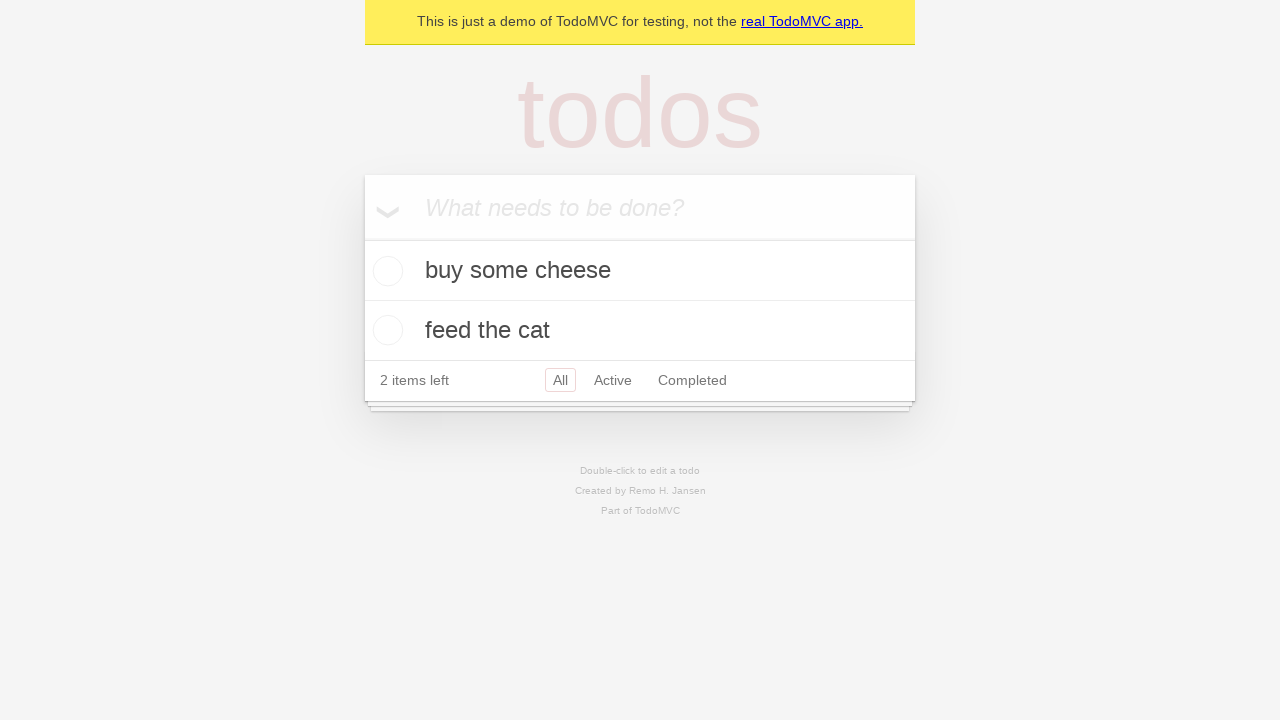

Filled new todo input with 'book a doctors appointment' on internal:attr=[placeholder="What needs to be done?"i]
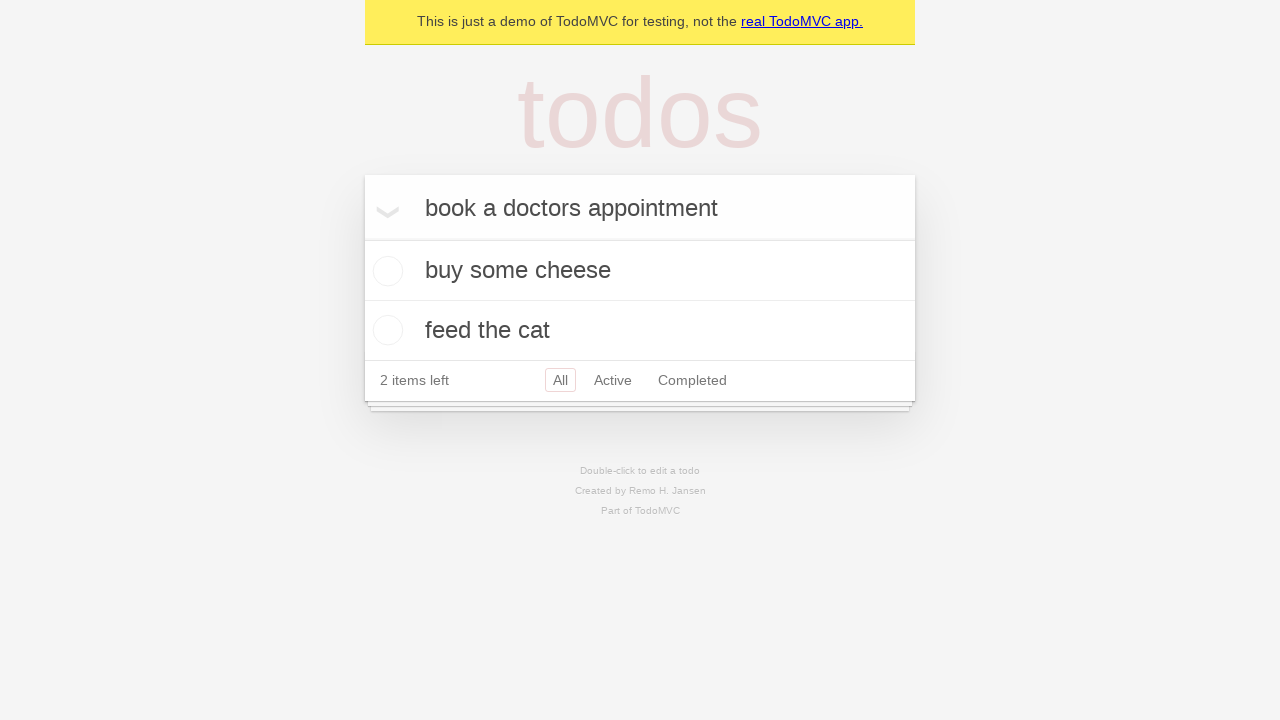

Pressed Enter to add todo 'book a doctors appointment' on internal:attr=[placeholder="What needs to be done?"i]
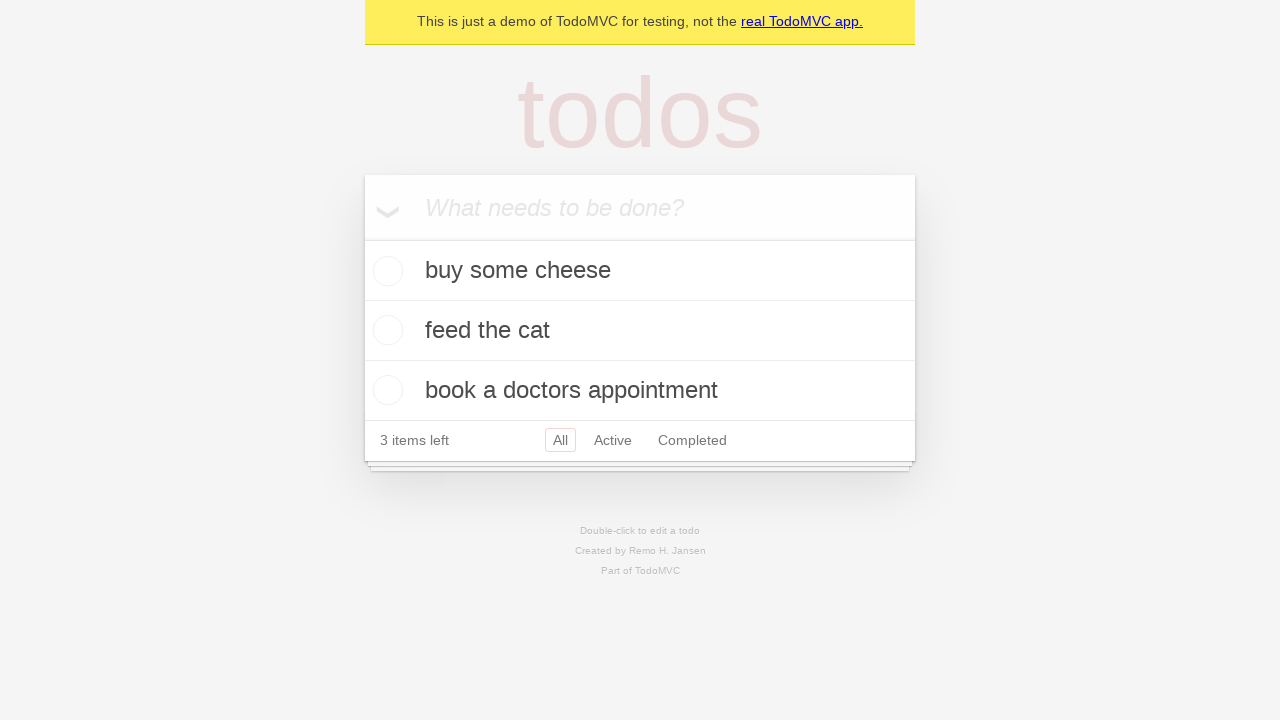

Waited for third todo item to load
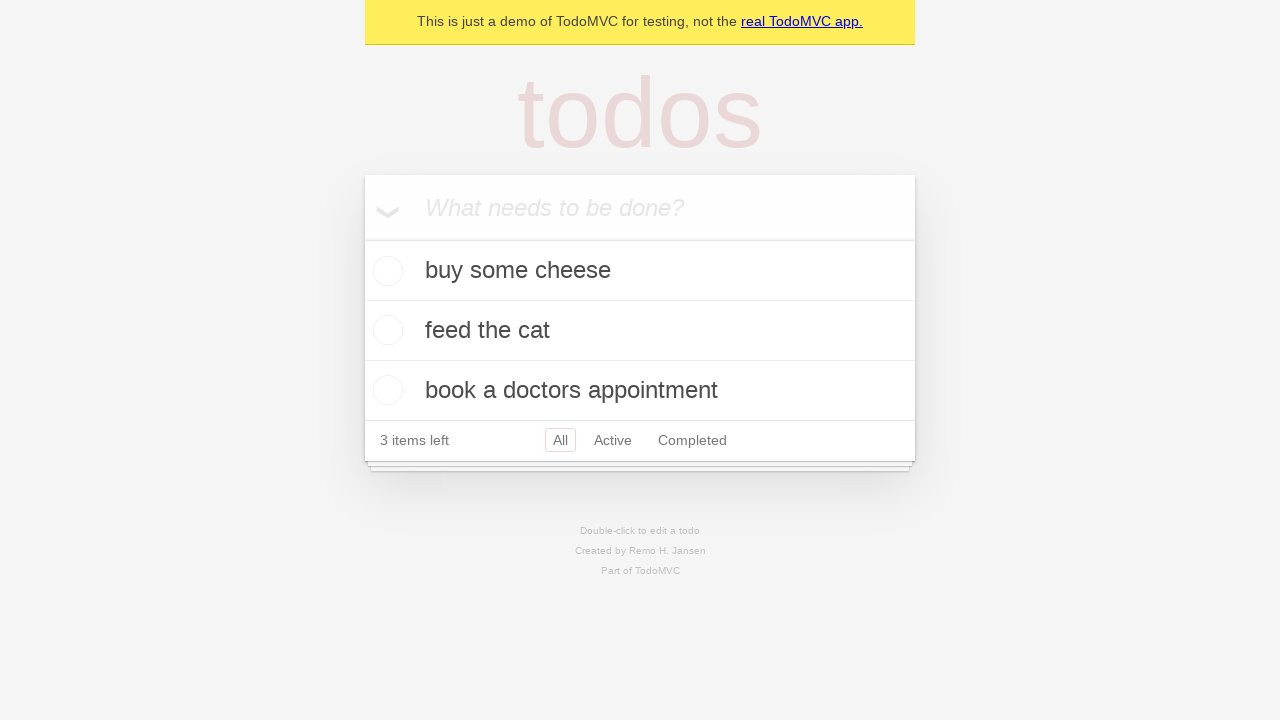

Double-clicked second todo item to enter edit mode at (640, 331) on [data-testid='todo-item'] >> nth=1
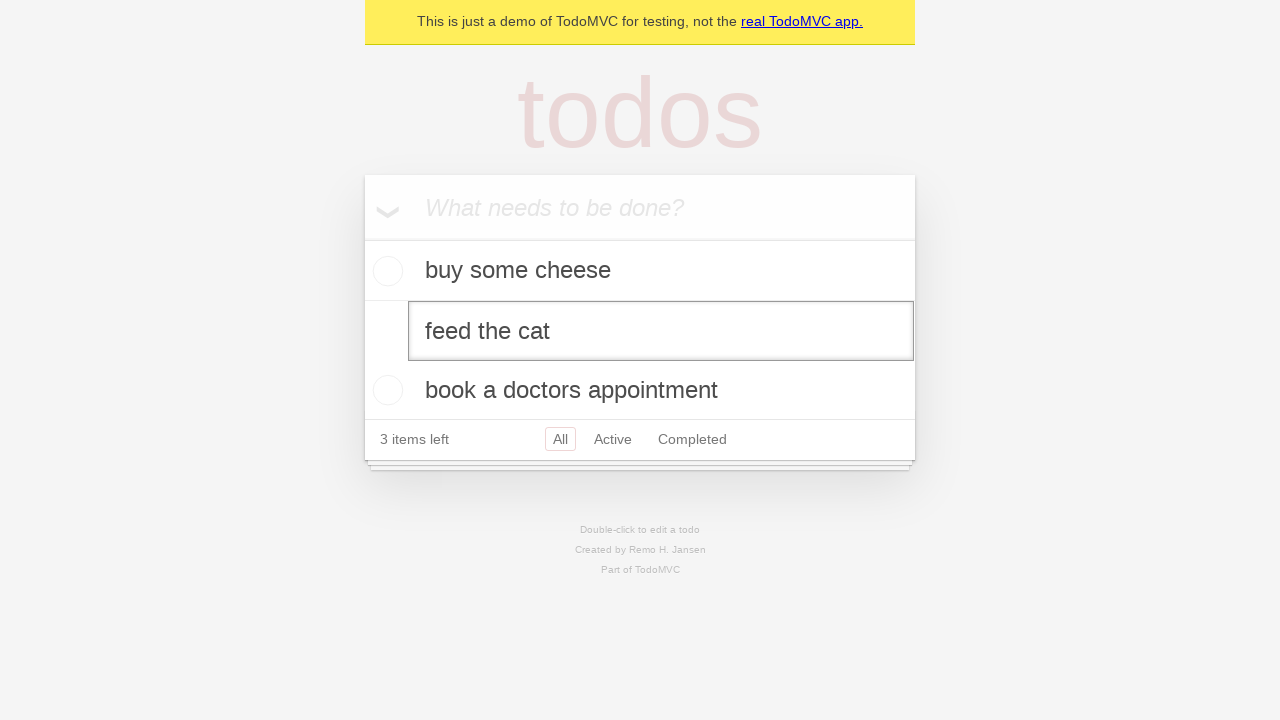

Filled edit input with 'buy some sausages' on [data-testid='todo-item'] >> nth=1 >> internal:role=textbox[name="Edit"i]
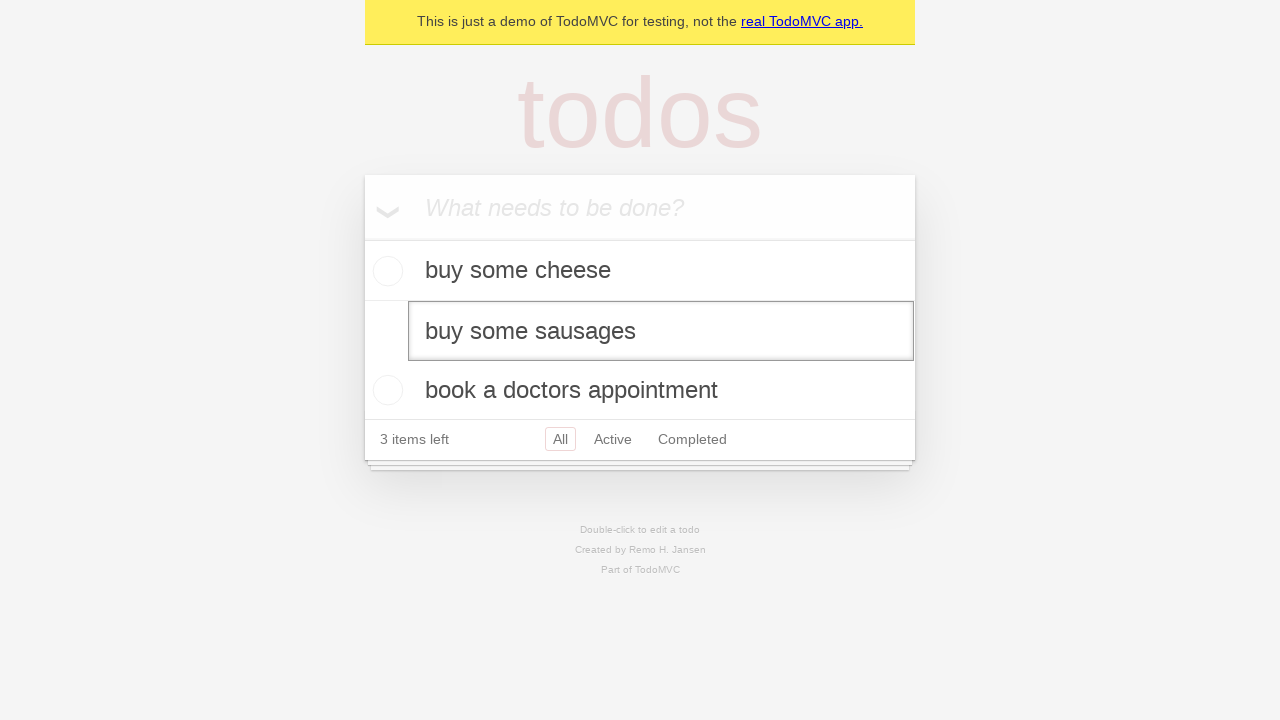

Dispatched blur event on edit input to save changes
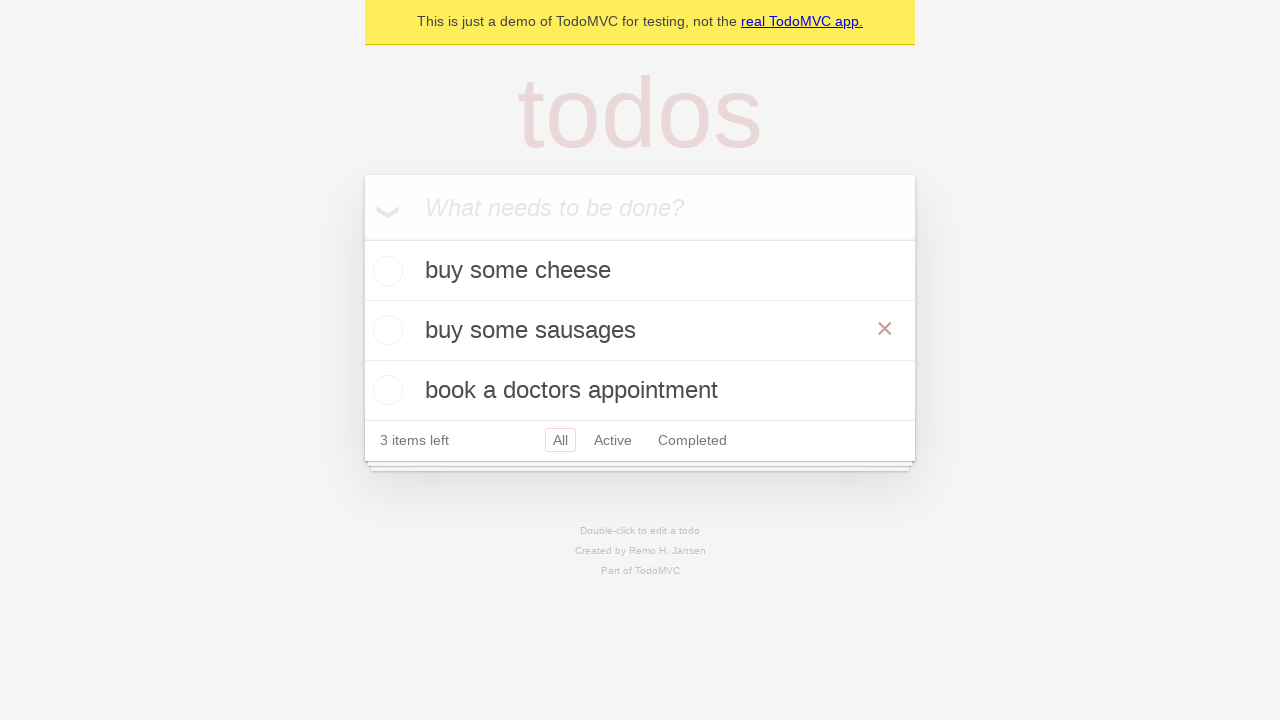

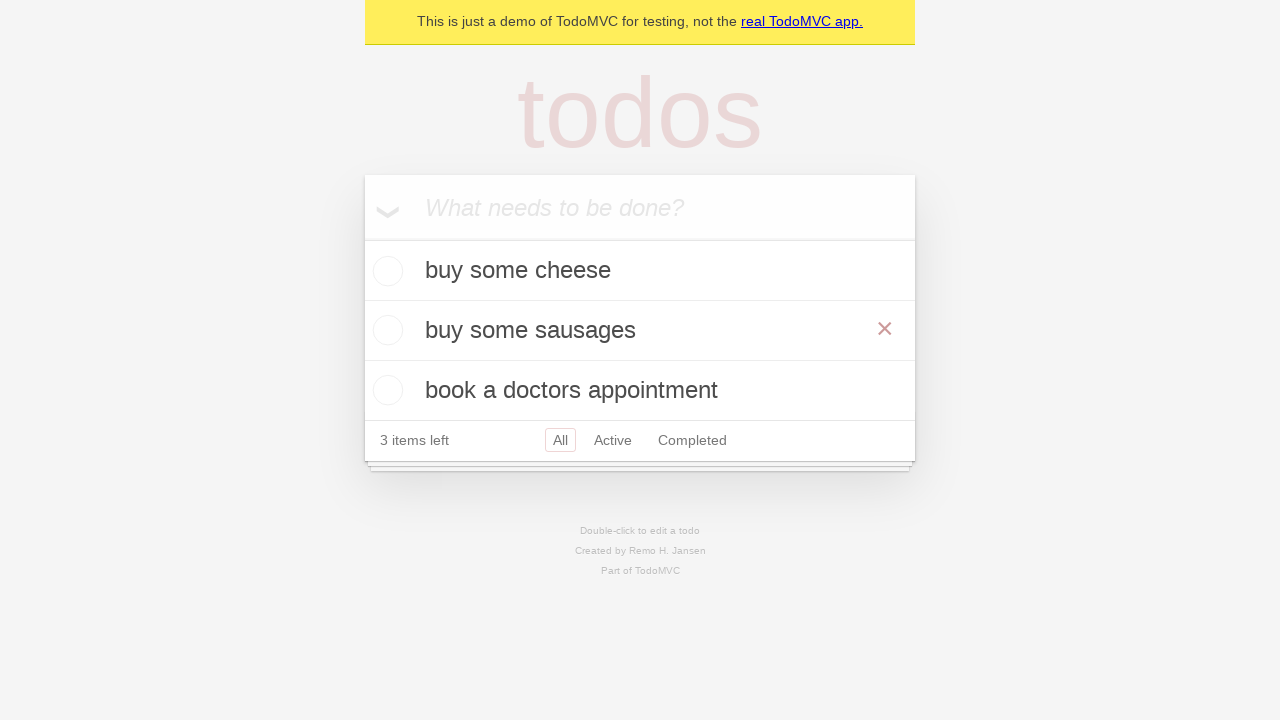